Tests interaction with an embedded iframe by locating a link inside the iframe using frameLocator and clicking on it, then verifies the iframe's page title changes to contain "CSS Tutorial".

Starting URL: https://www.w3schools.com/html/html_iframe.asp

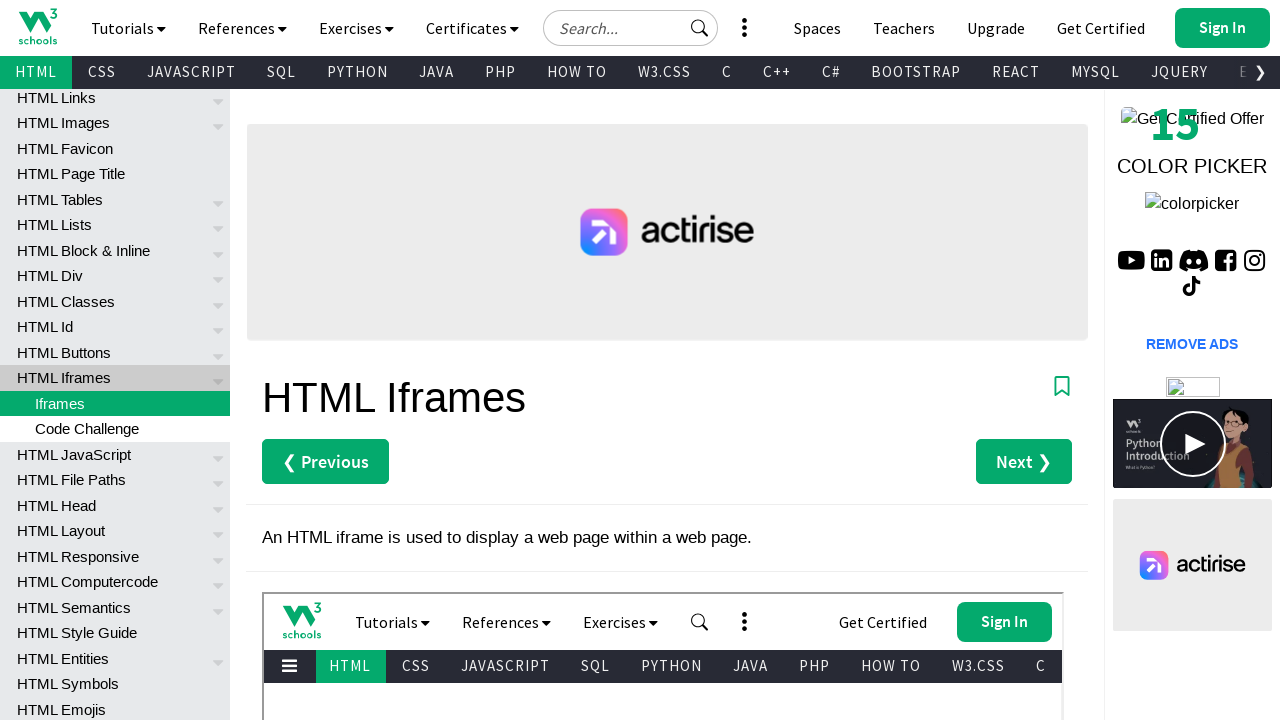

Located iframe with title 'W3Schools HTML Tutorial' using frameLocator
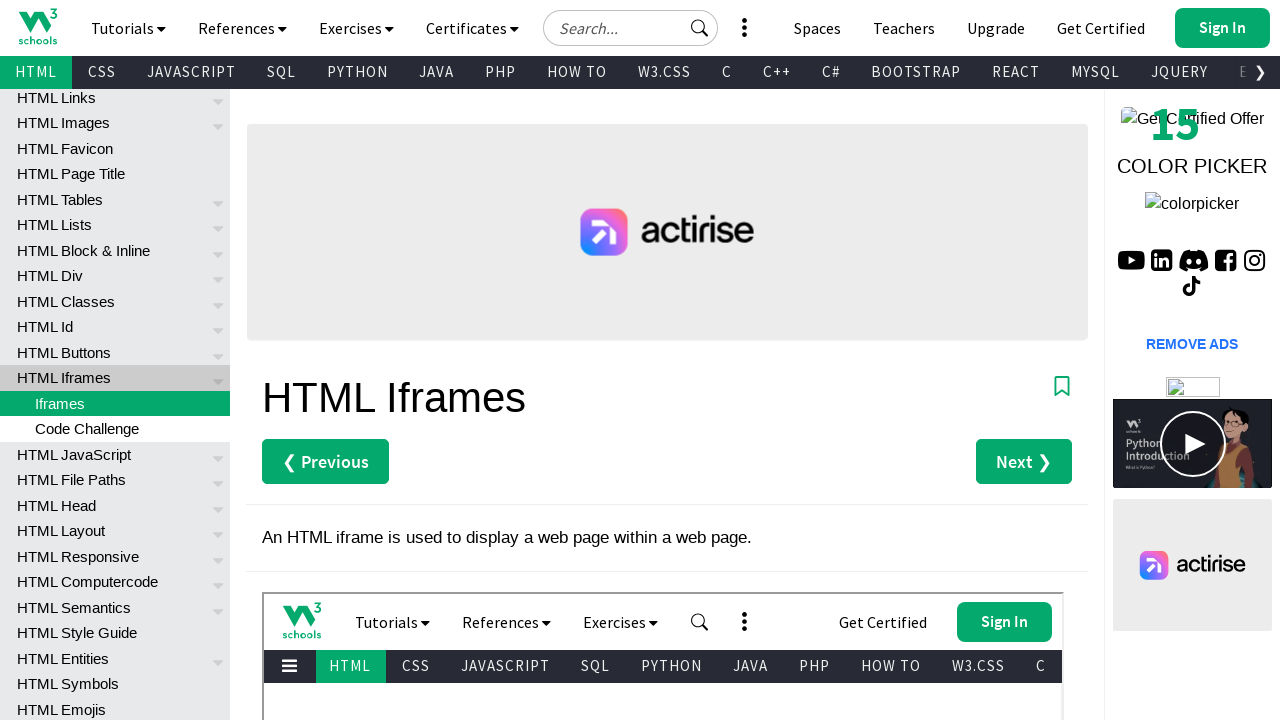

Located 'CSS Tutorial' link inside the iframe
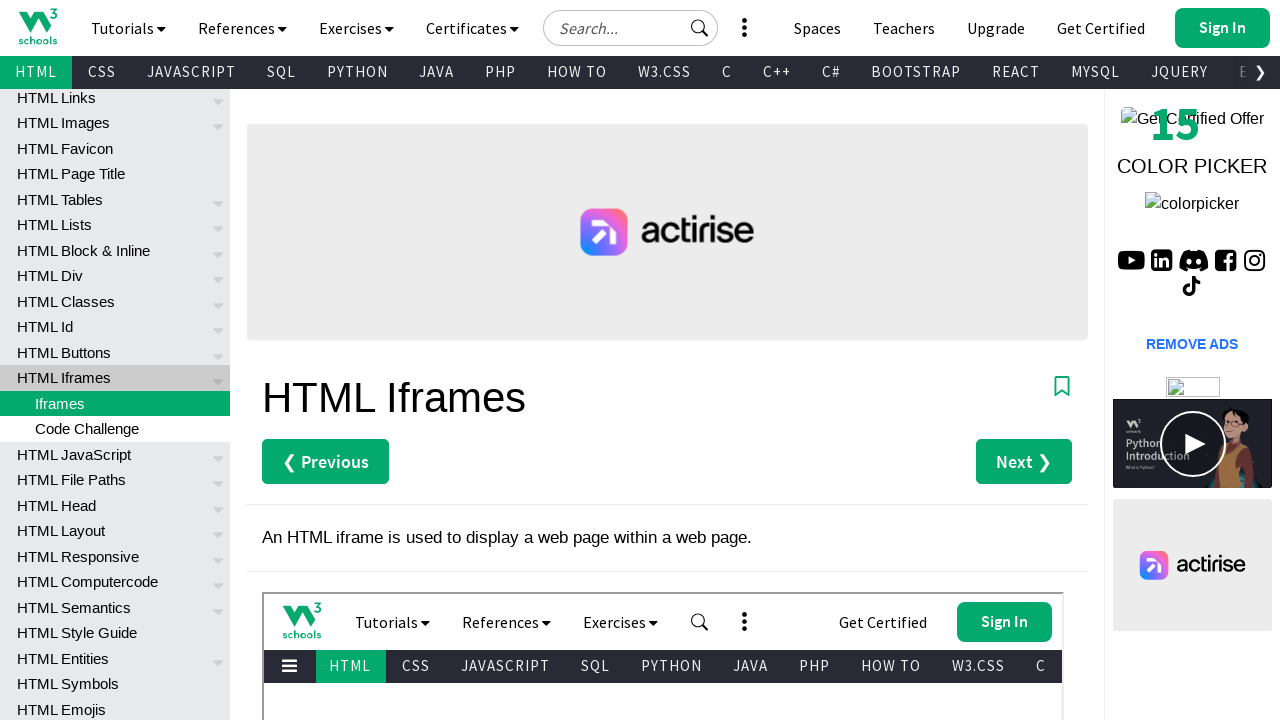

Waited for 'CSS Tutorial' link to become visible
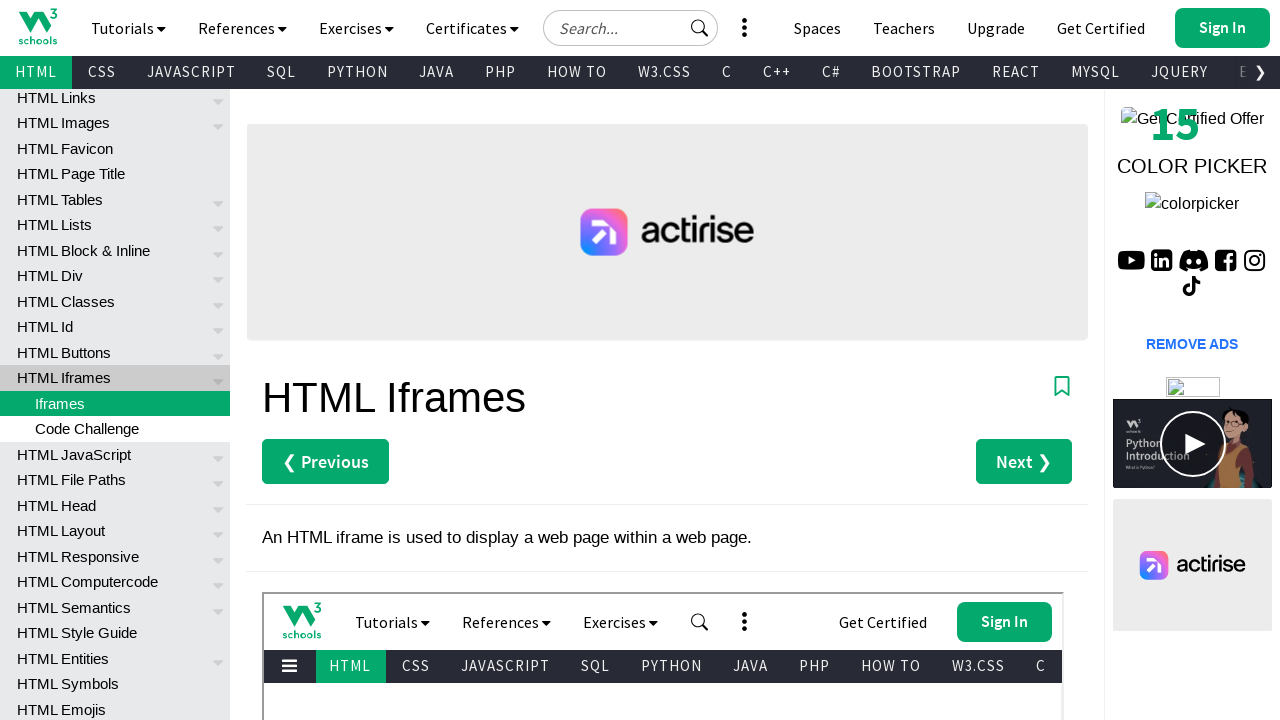

Clicked on 'CSS Tutorial' link inside iframe at (663, 710) on iframe[title="W3Schools HTML Tutorial"] >> internal:control=enter-frame >> inter
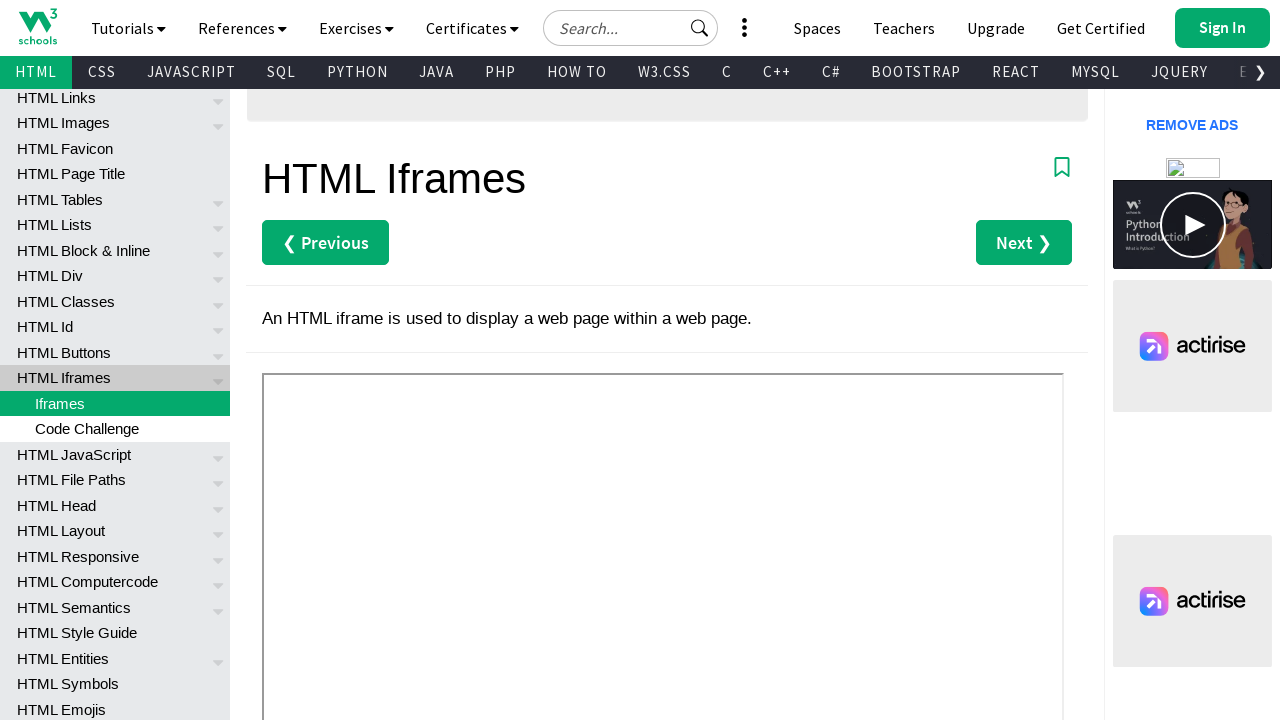

Retrieved iframe element handle by query selector
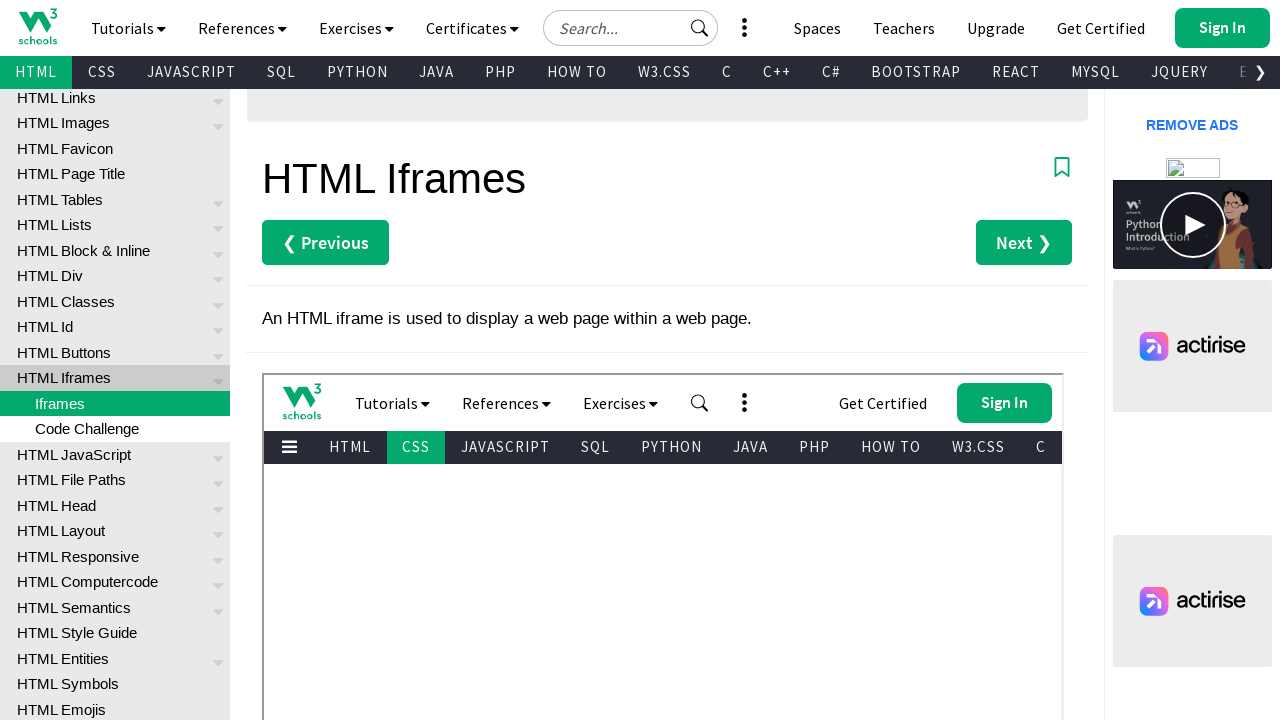

Extracted content frame from iframe element
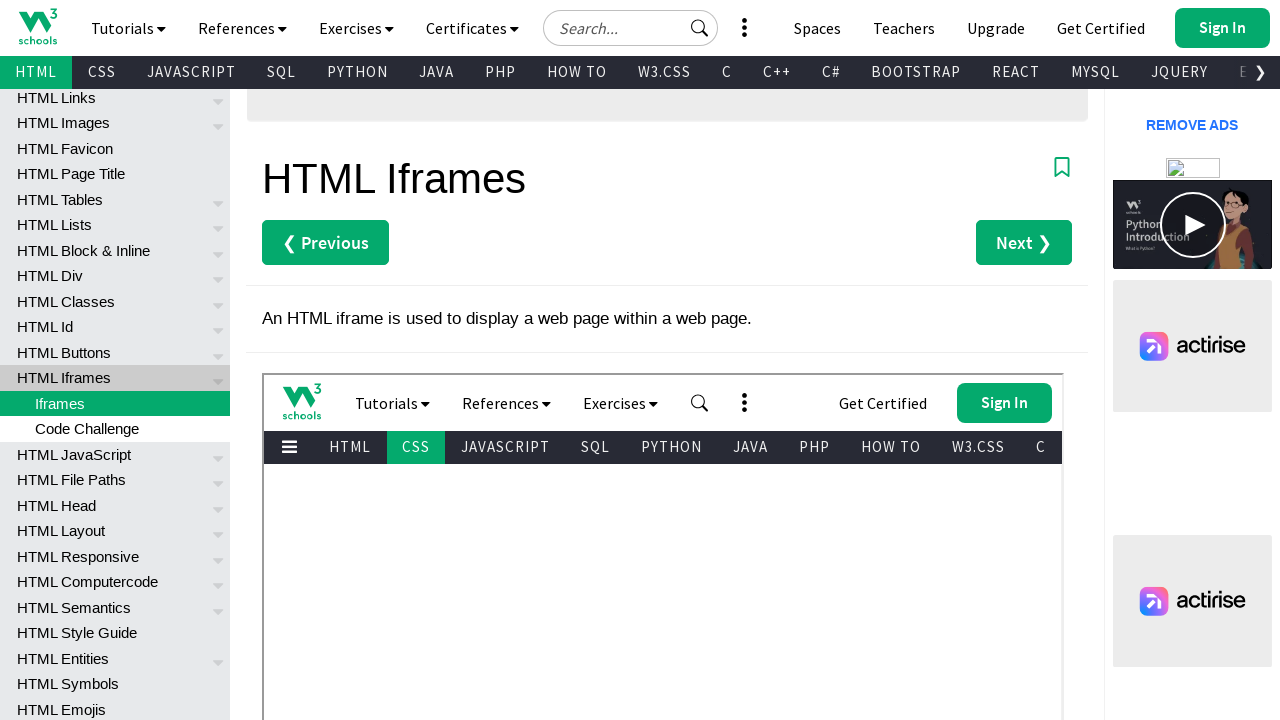

Retrieved iframe page title: 'CSS Tutorial'
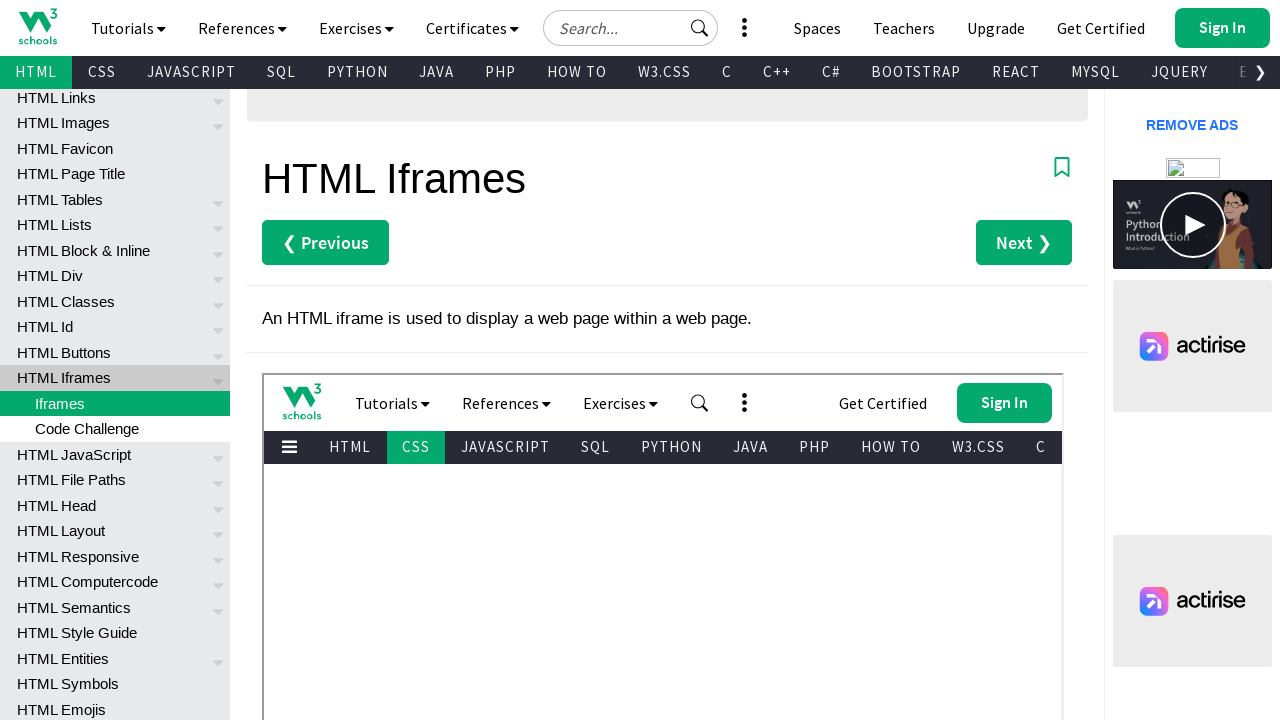

Verified that iframe title contains 'CSS Tutorial'
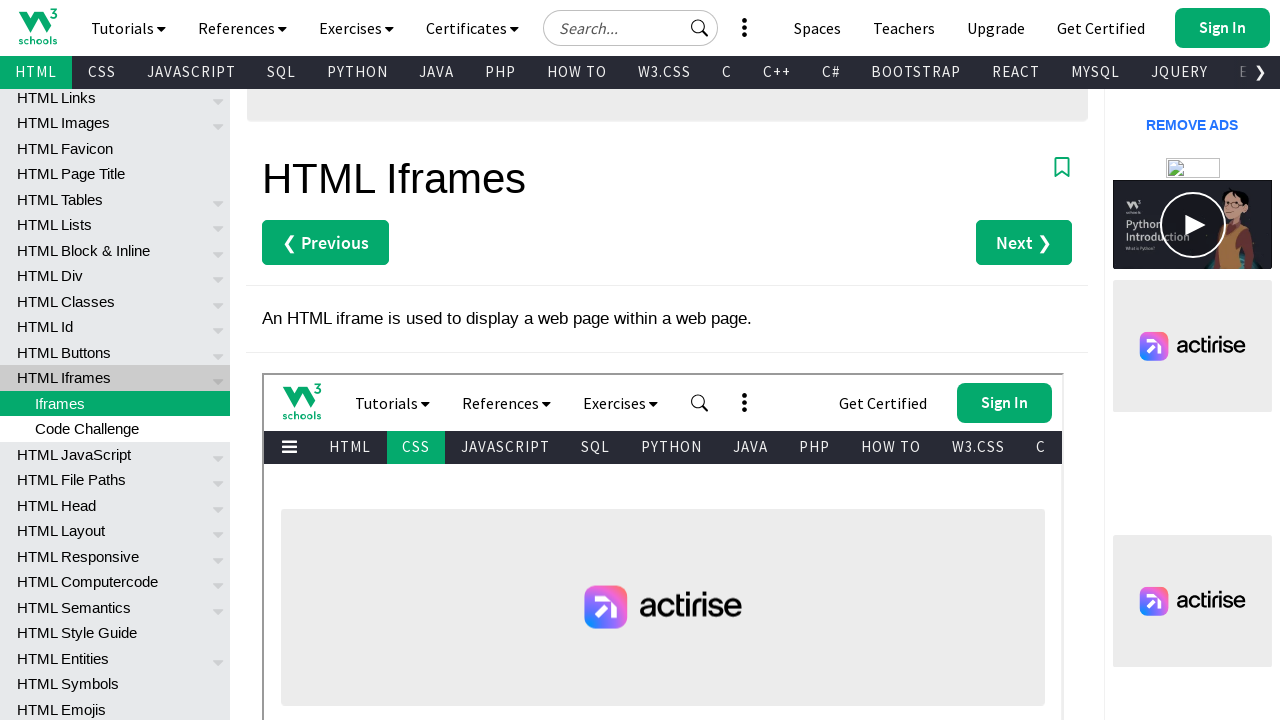

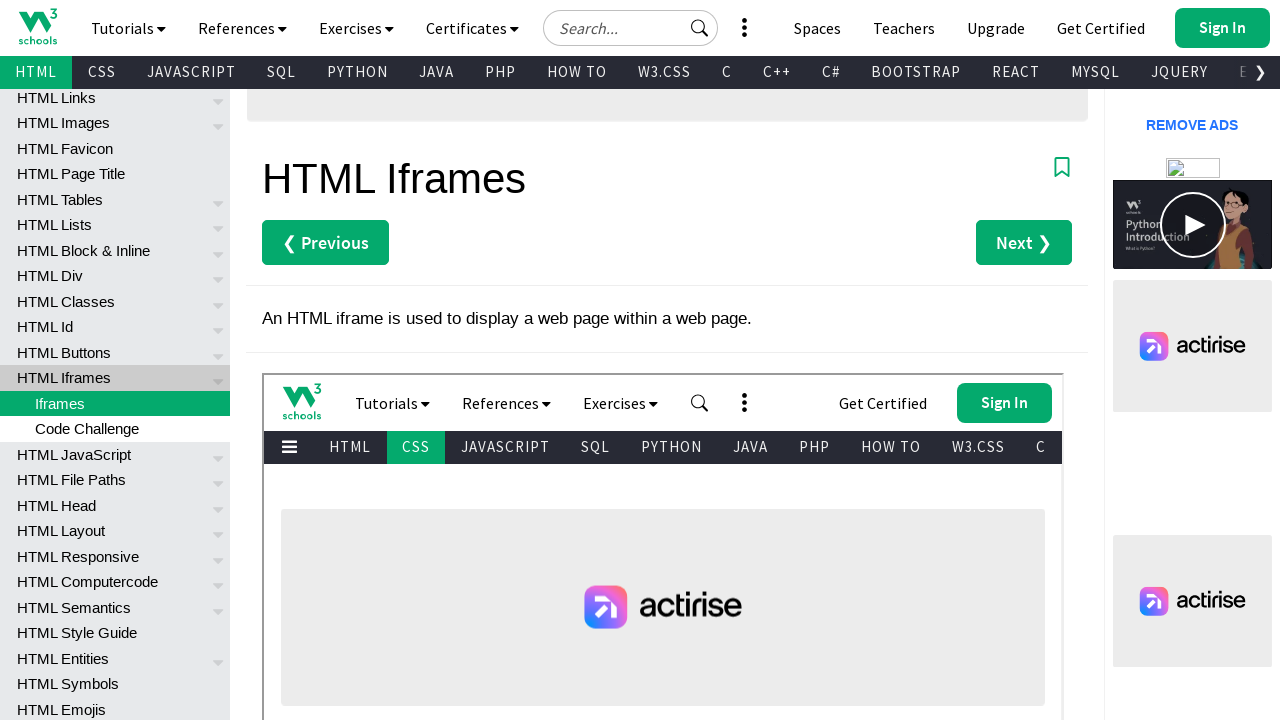